Books a bus ticket by filling source and destination cities, selecting journey date, and searching for buses

Starting URL: https://www.apsrtconline.in/

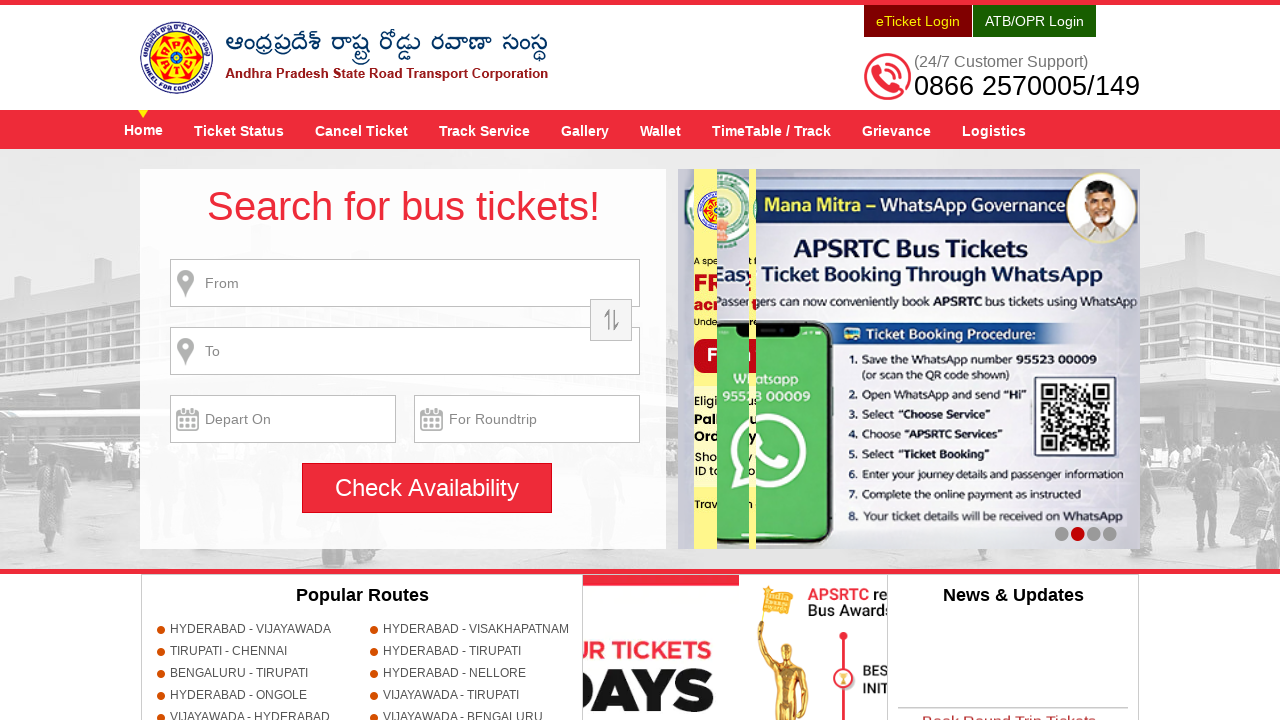

Clicked on source city input field at (405, 283) on input[name='source']
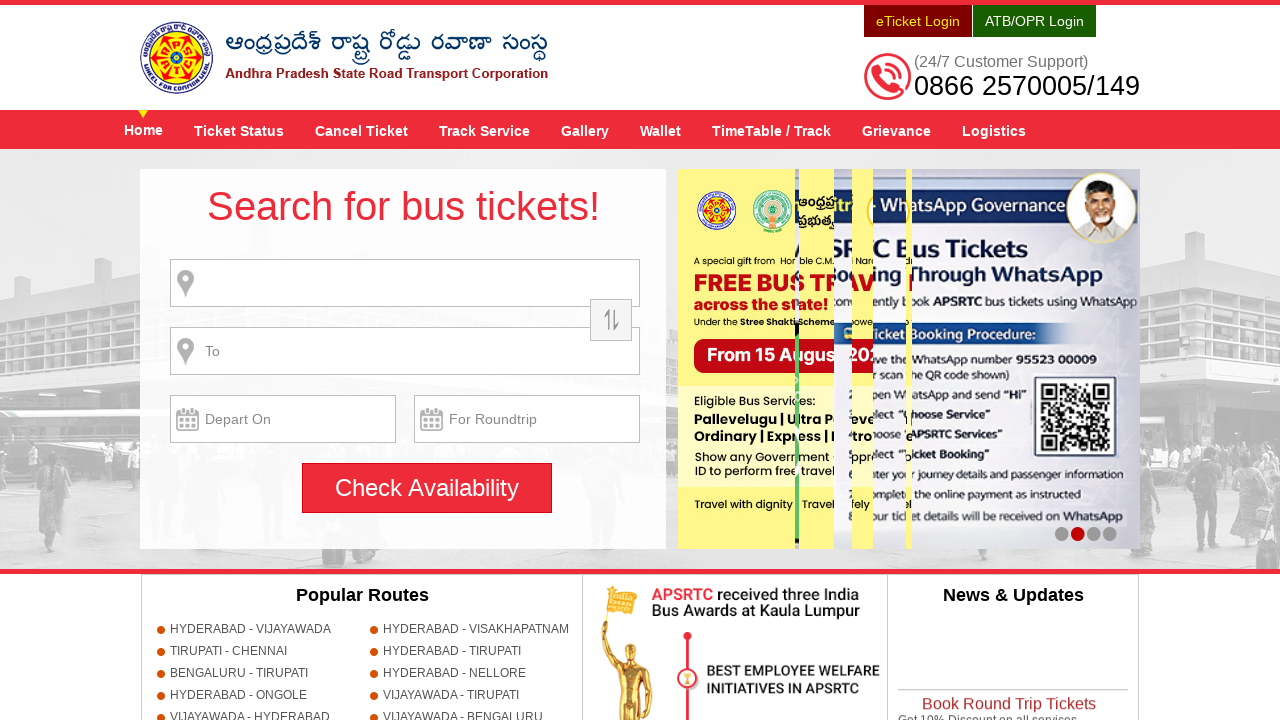

Filled source city with 'HYDERABAD' on input[name='source']
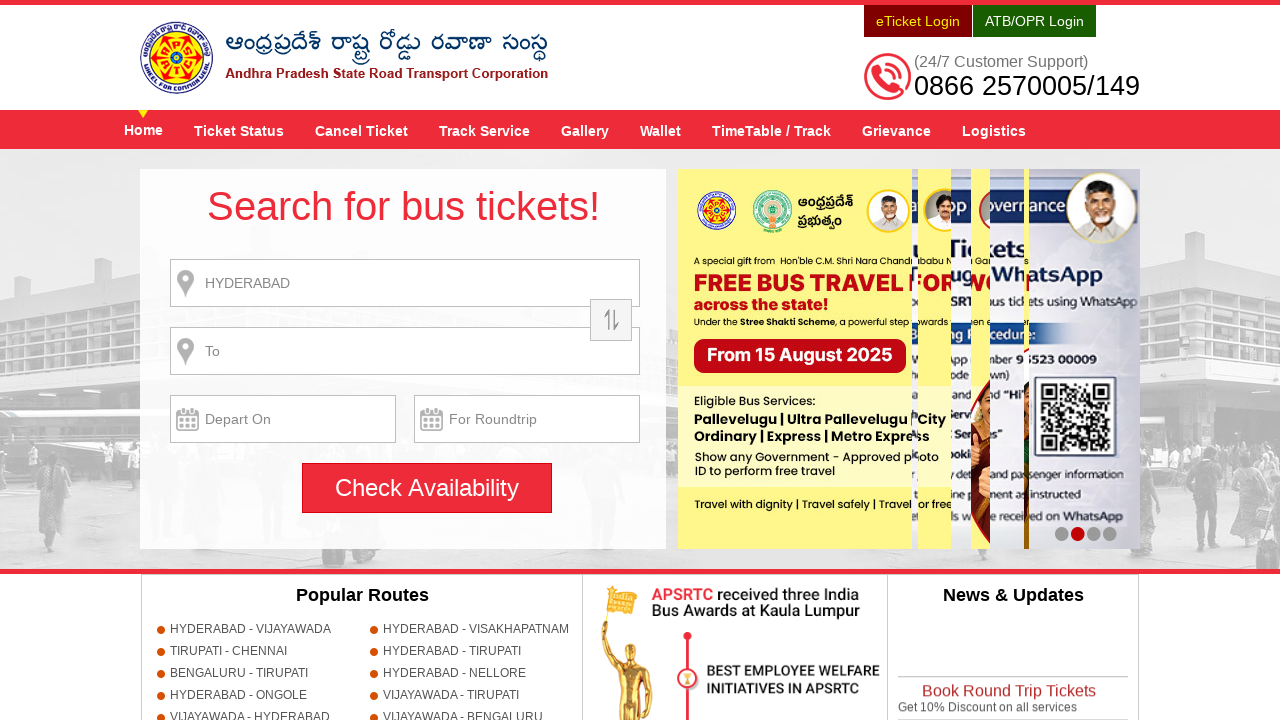

Waited 1 second for source city input
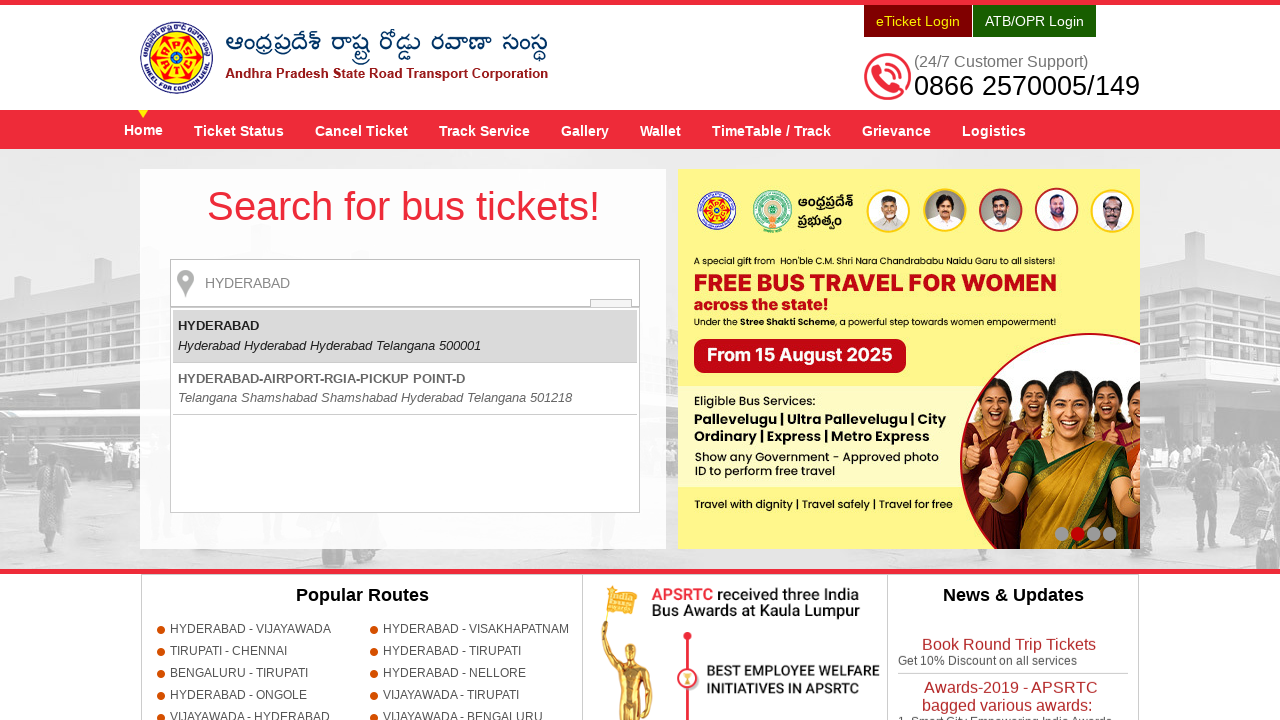

Pressed Enter to confirm source city selection on input[name='source']
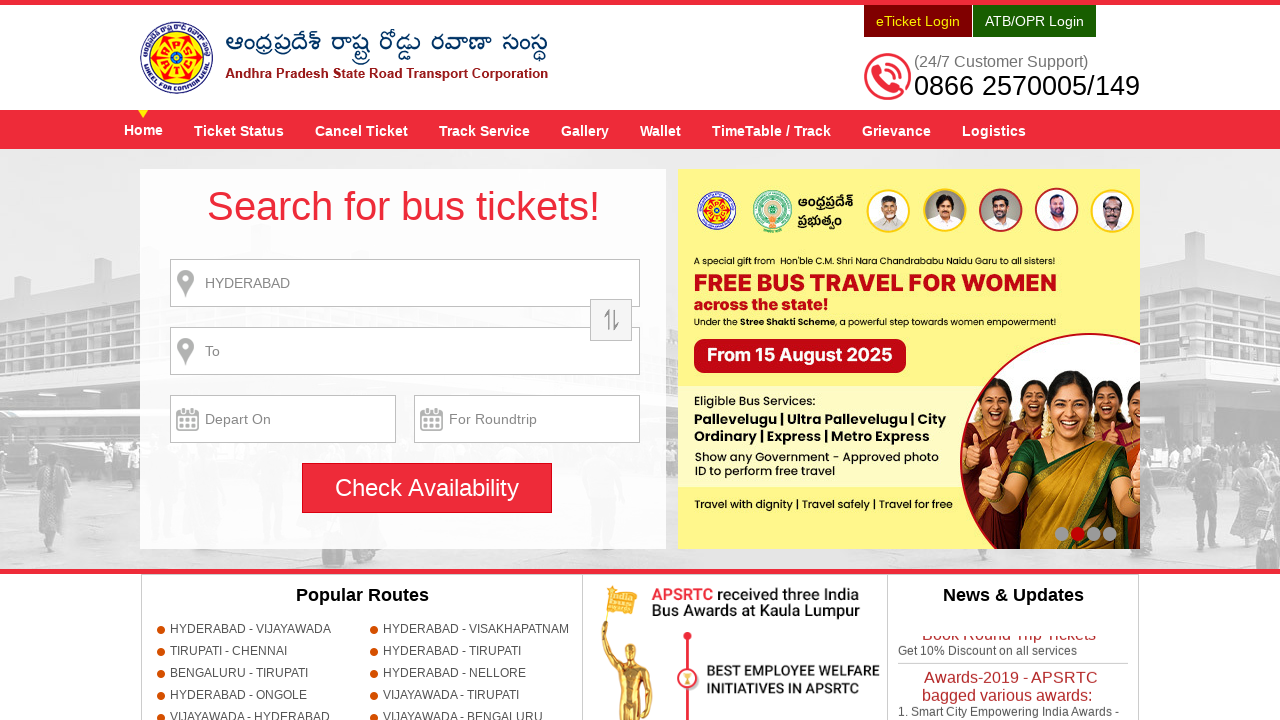

Filled destination city with 'GUNTUR' on input[name='destination']
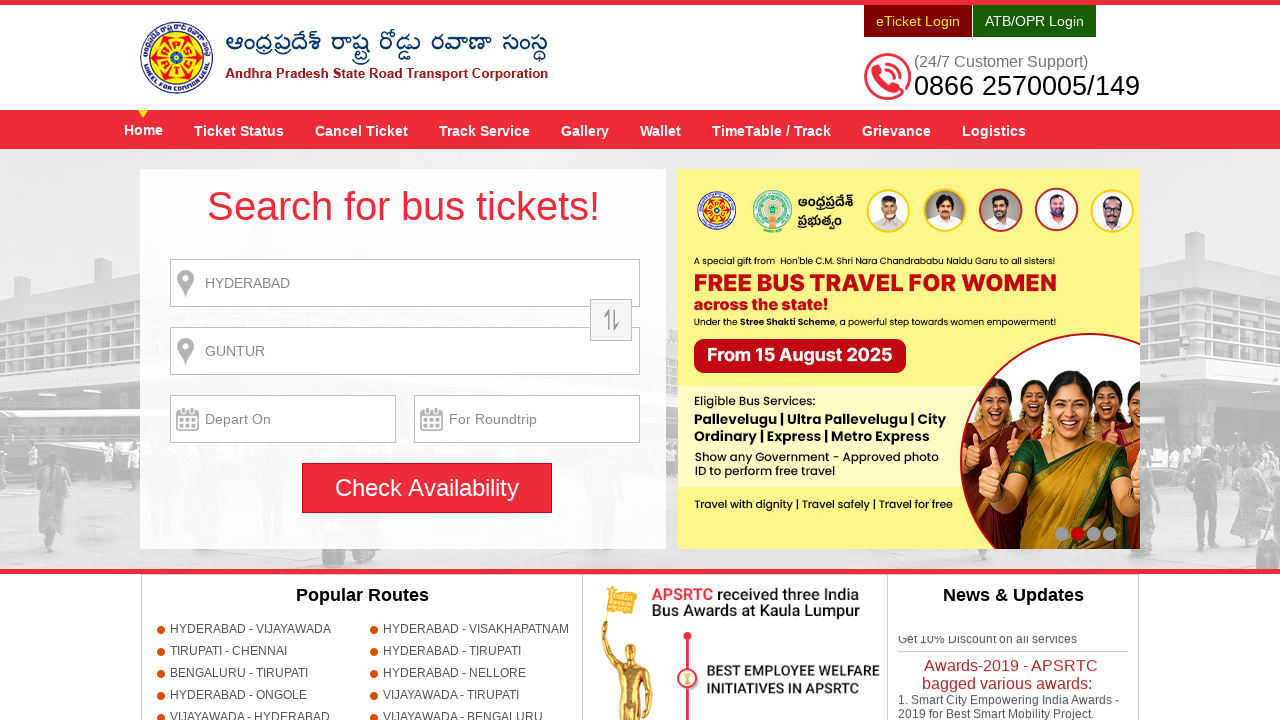

Waited 1 second for destination city input
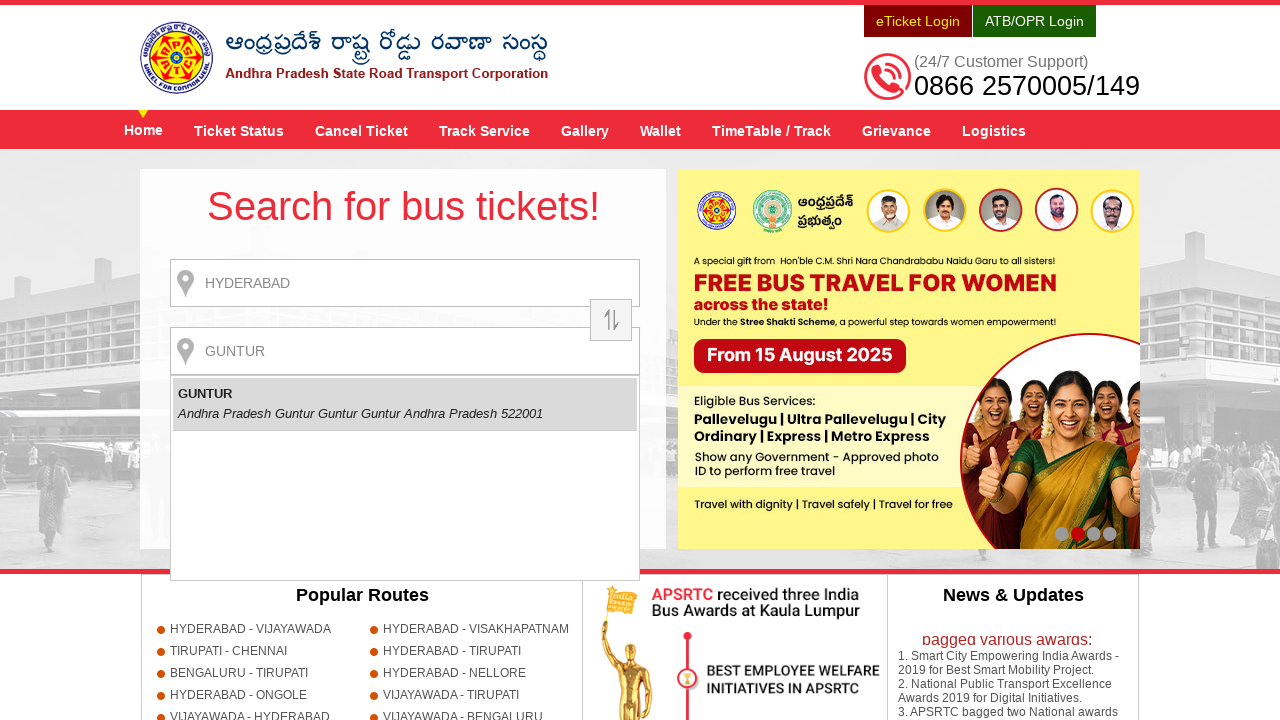

Pressed Enter to confirm destination city selection on input[name='destination']
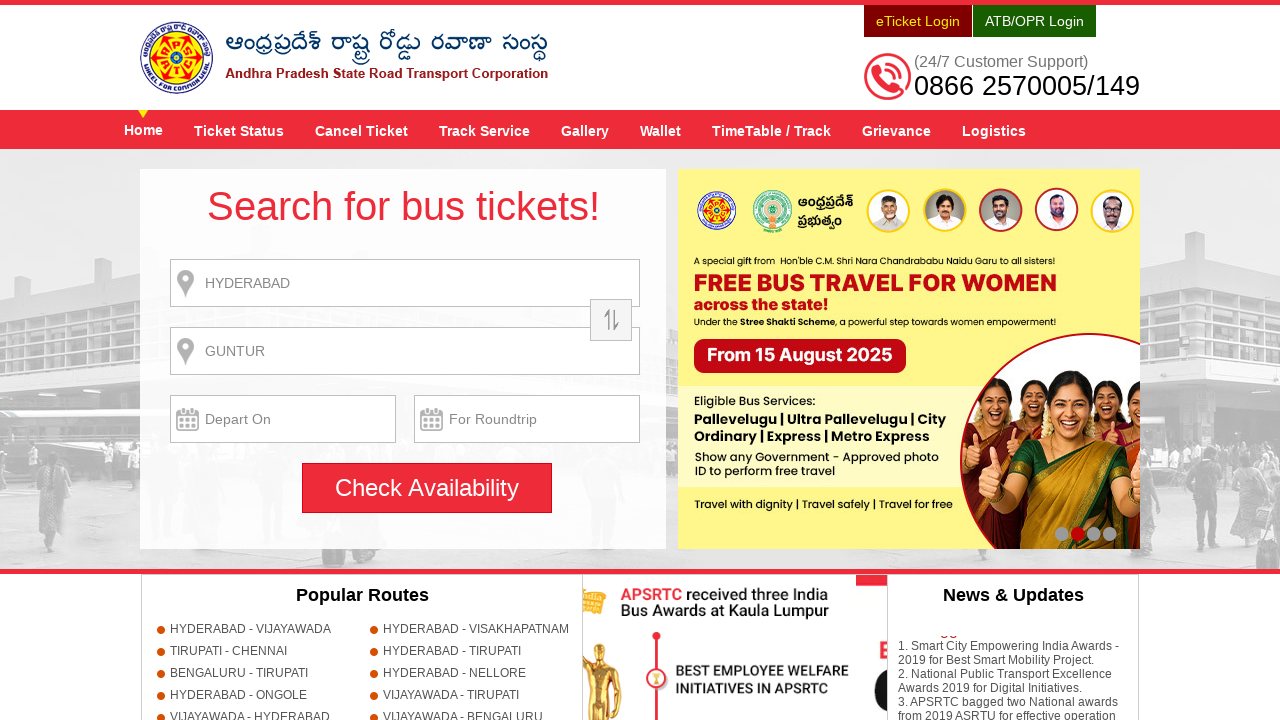

Clicked on journey date field at (283, 419) on input[name='txtJourneyDate']
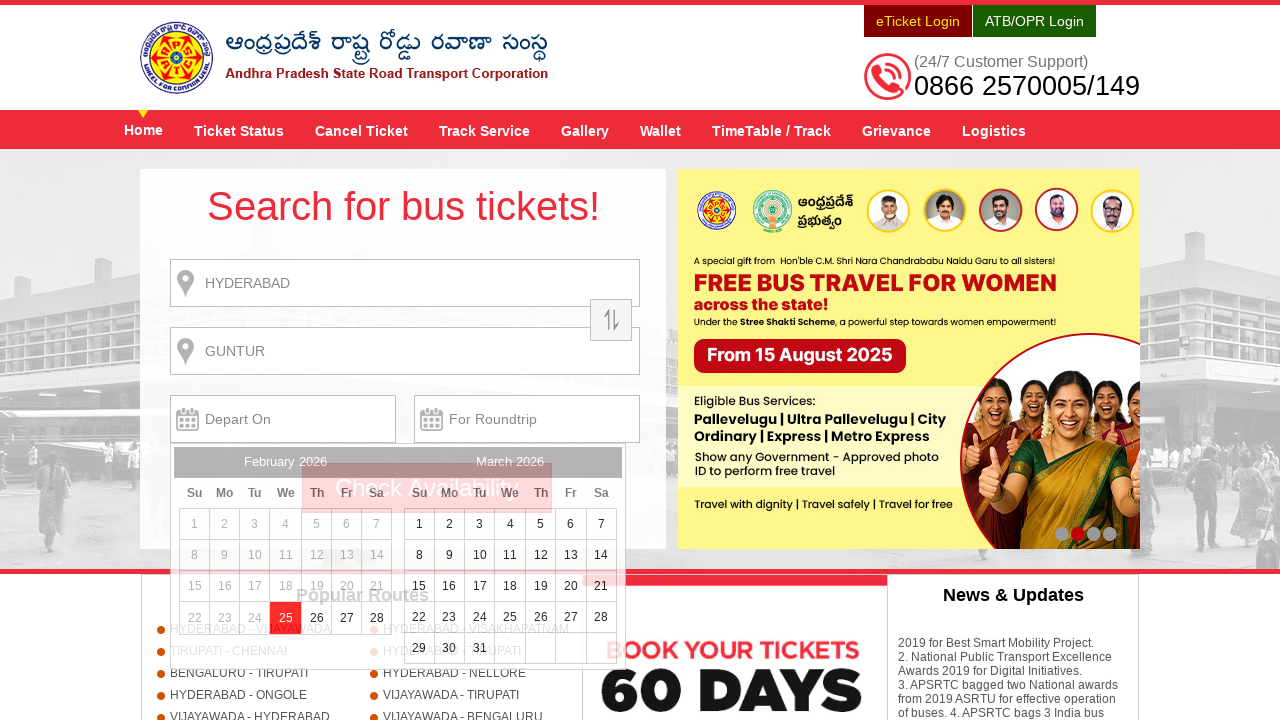

Selected date 10 from calendar at (480, 555) on a:has-text('10')
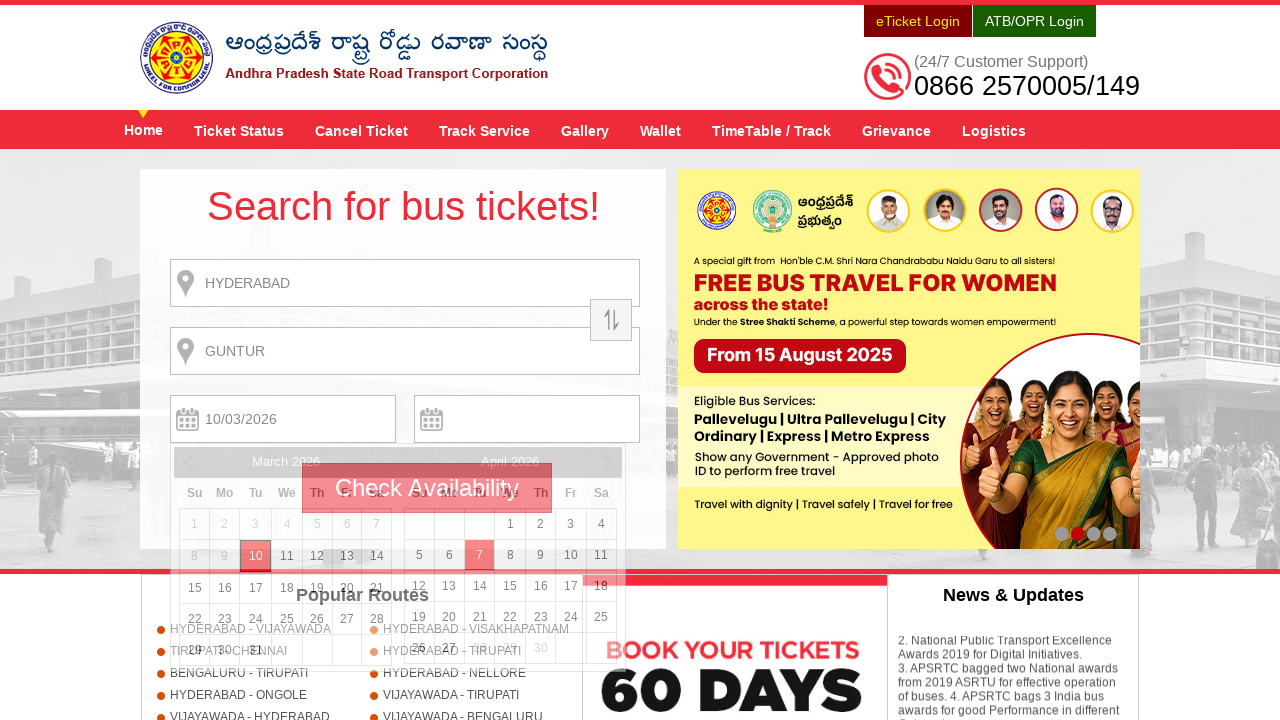

Set up alert dialog handler to accept alerts
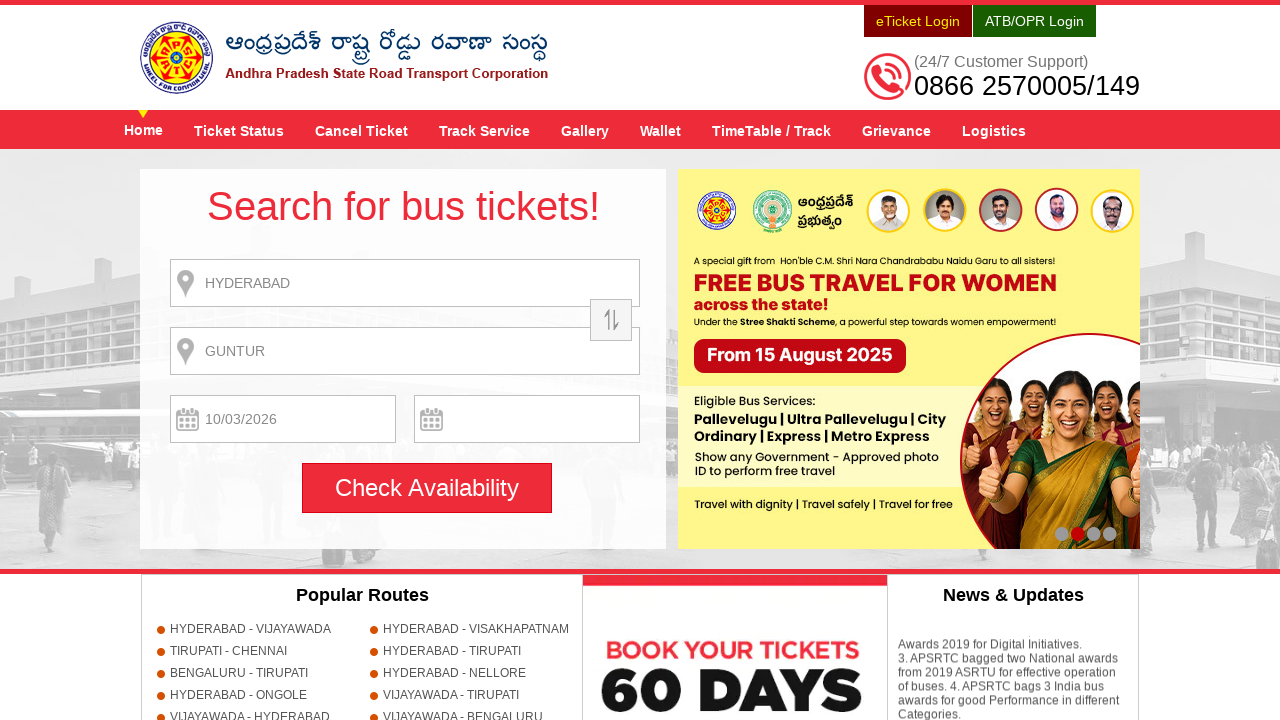

Clicked search button to find available buses at (427, 488) on input#searchBtn
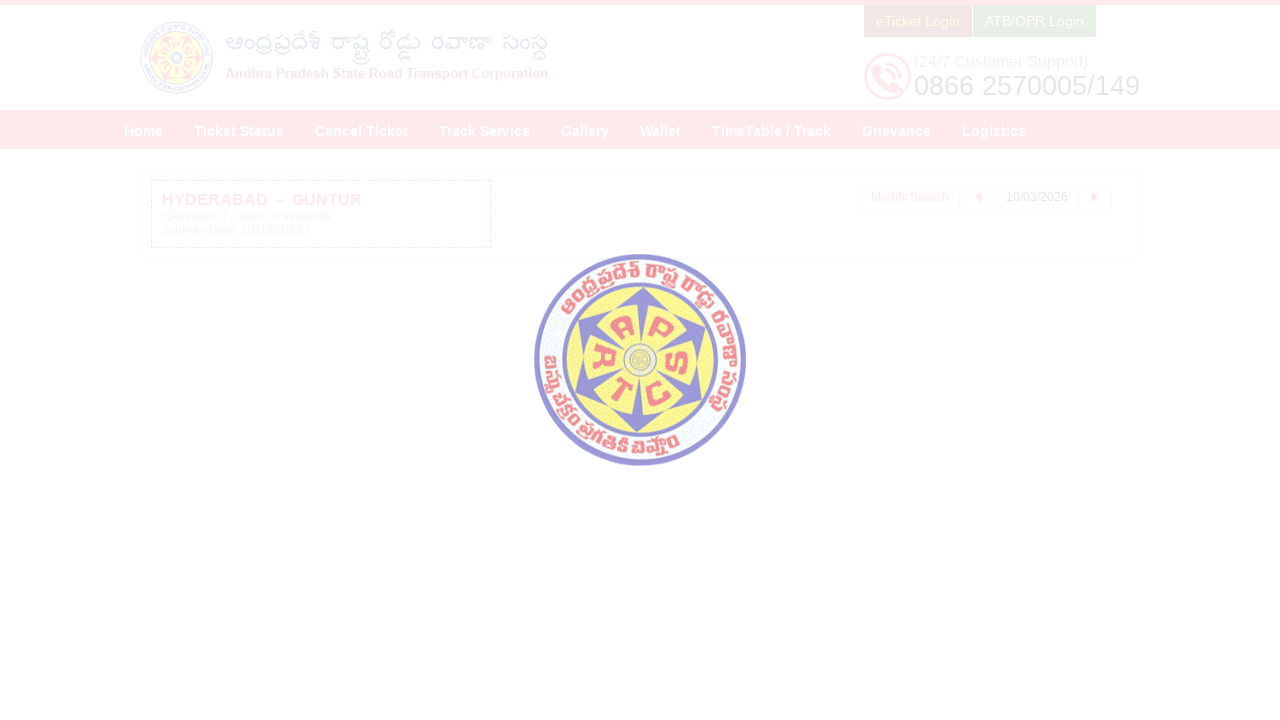

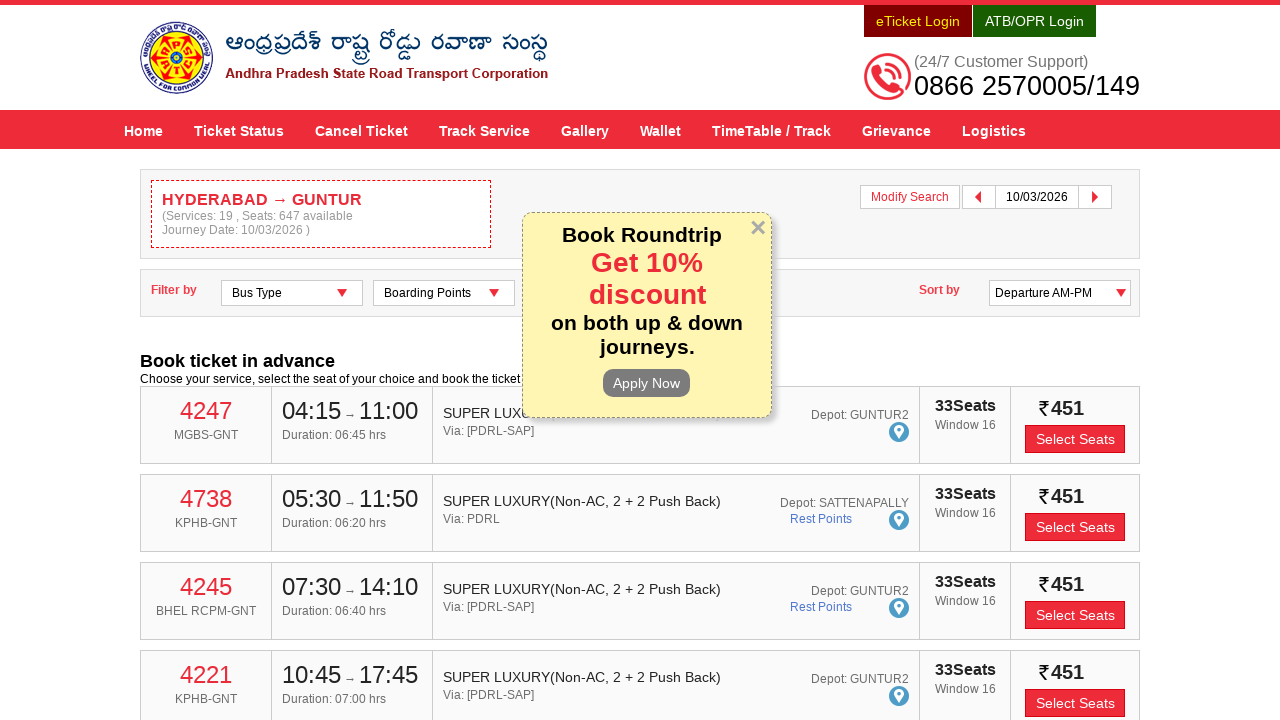